Tests radio button selection on Google Forms, verifying initial state and selection using aria-checked attribute

Starting URL: https://docs.google.com/forms/d/e/1FAIpQLSfiypnd69zhuDkjKgqvpID9kwO29UCzeCVrGGtbNPZXQok0jA/viewform

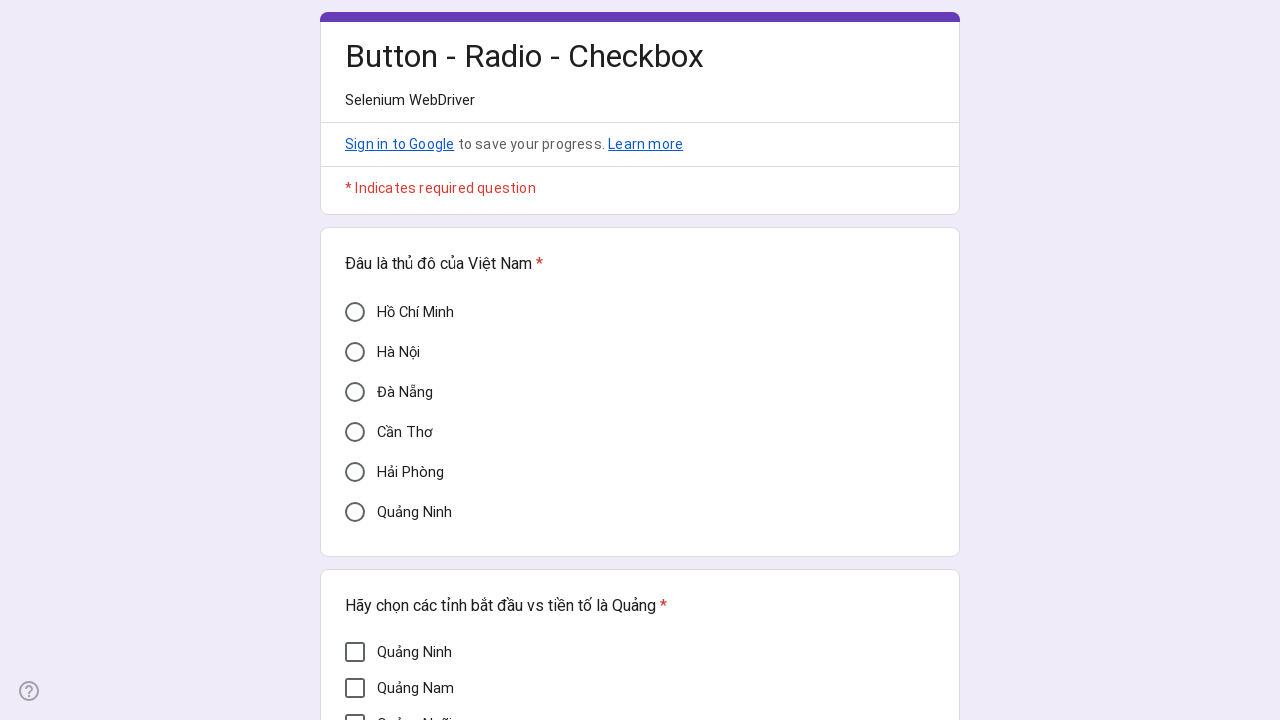

Waited 2000ms for form to load
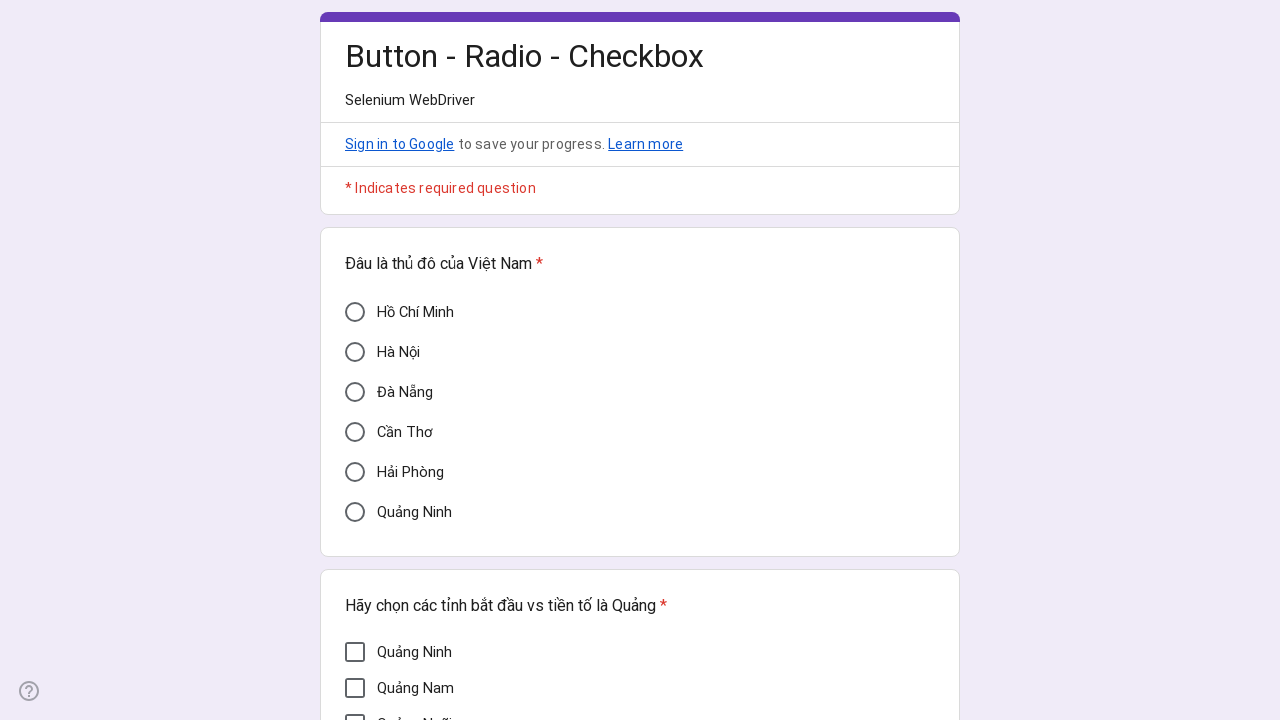

Located 'Cần Thơ' radio button element
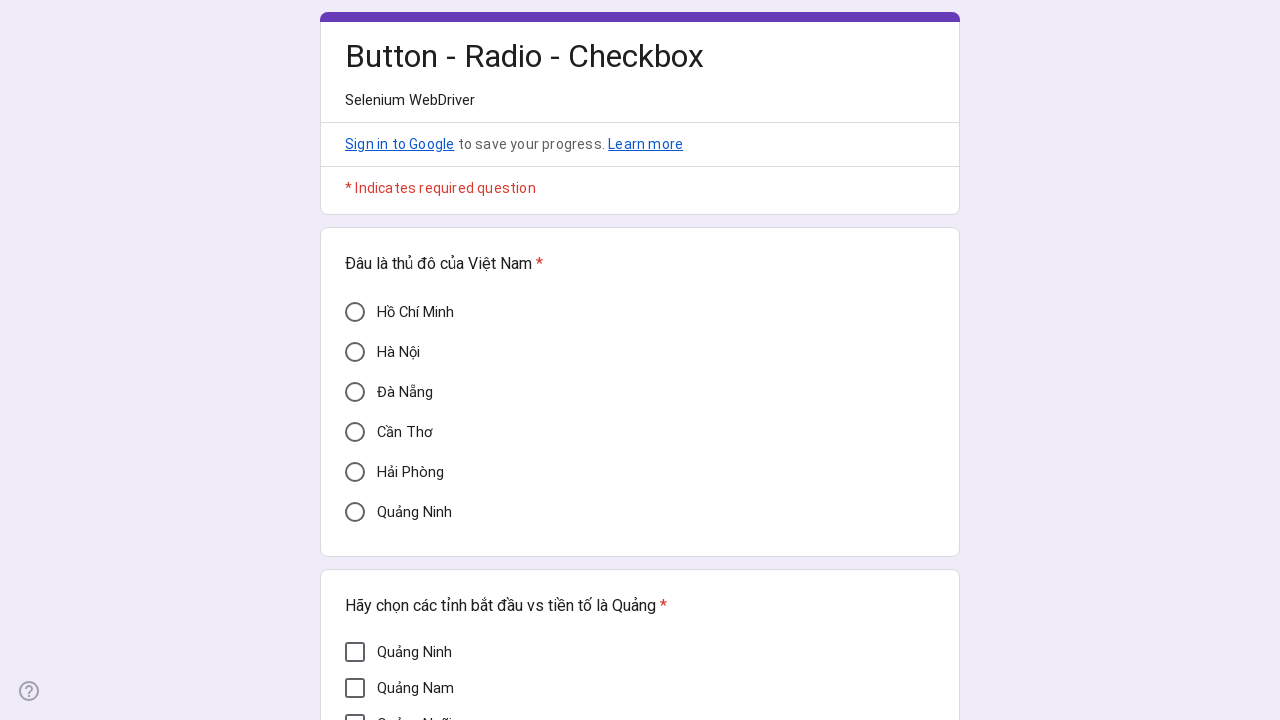

Verified 'Cần Thơ' radio button is not initially selected (aria-checked != 'true')
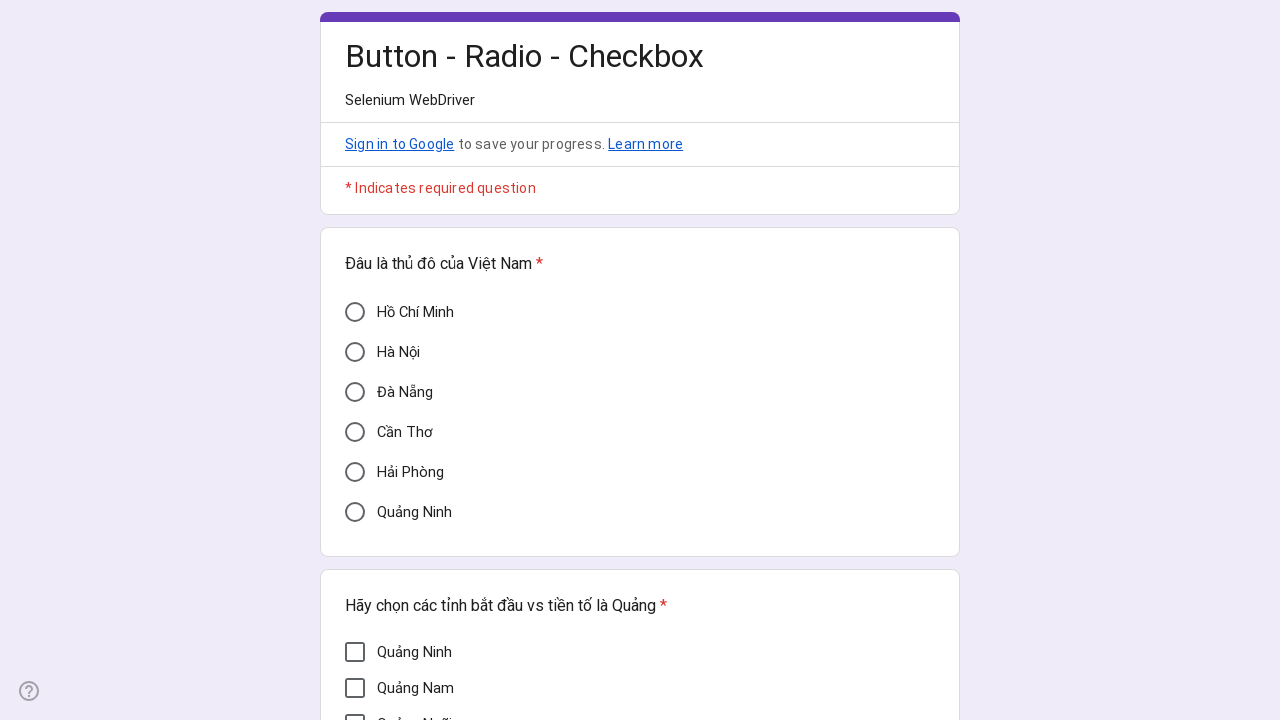

Clicked 'Cần Thơ' radio button to select it at (355, 432) on xpath=//div[@aria-label='Cần Thơ']
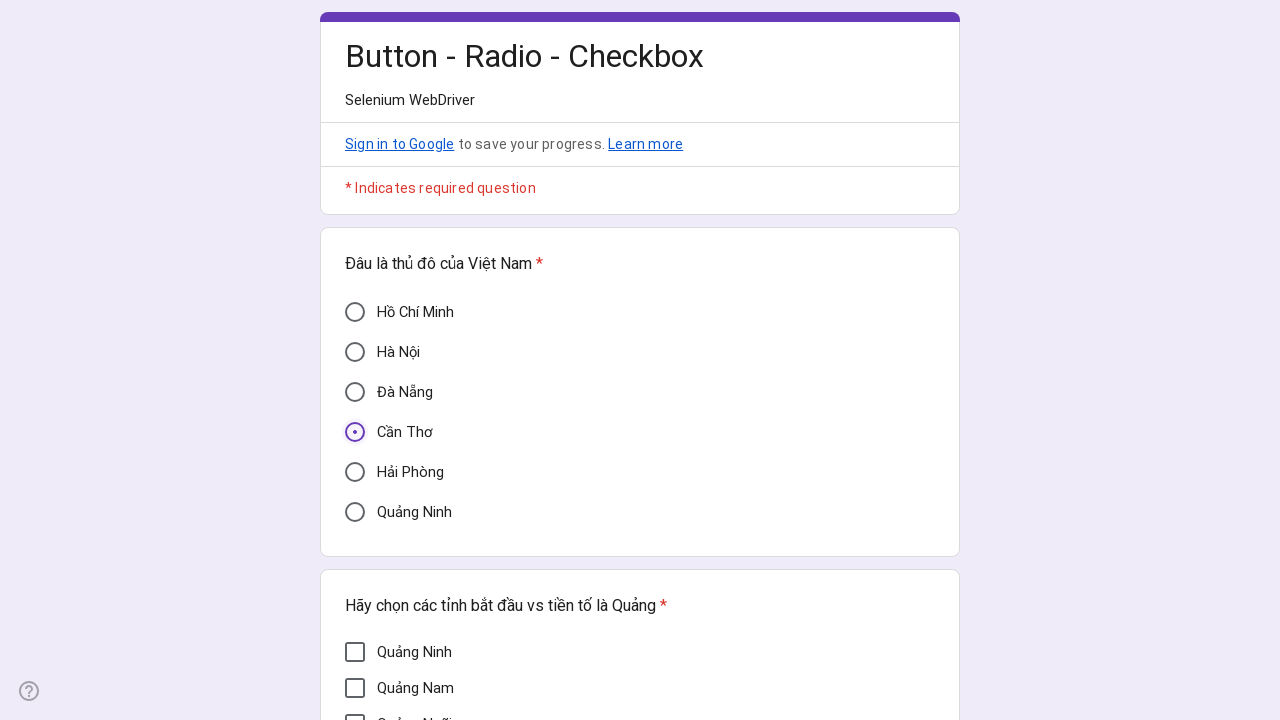

Verified 'Cần Thơ' radio button is now selected (aria-checked == 'true')
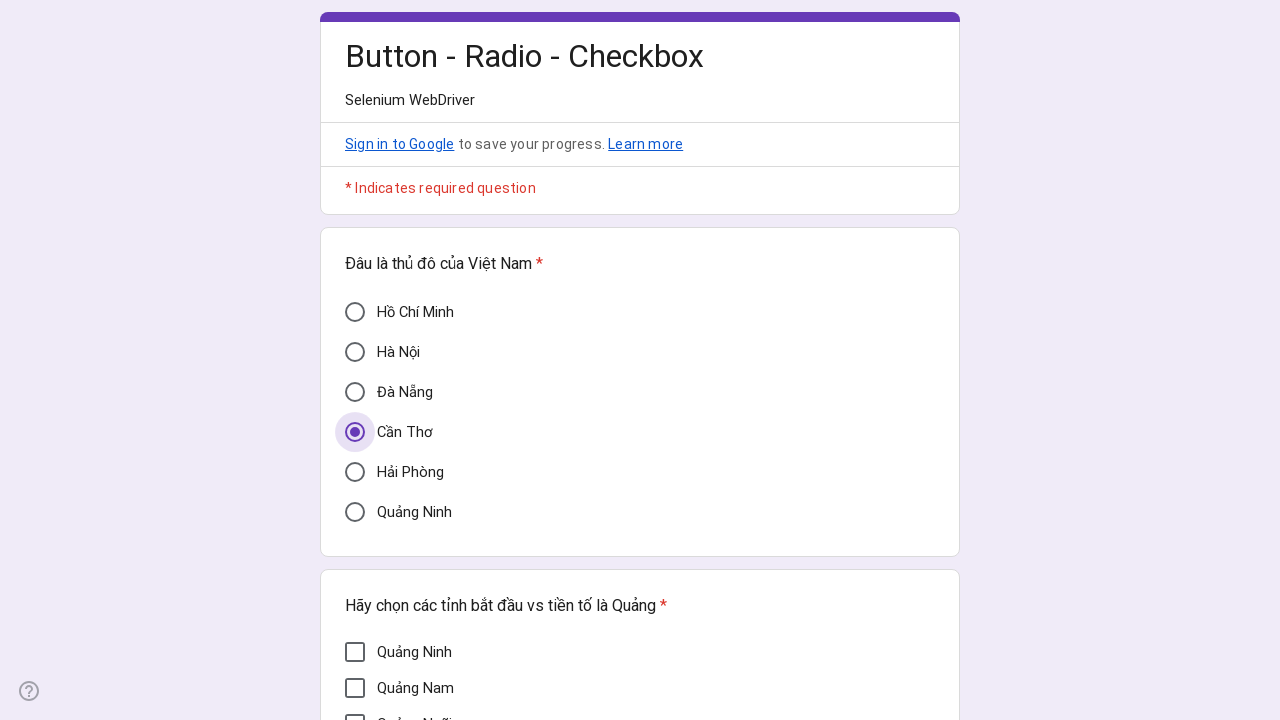

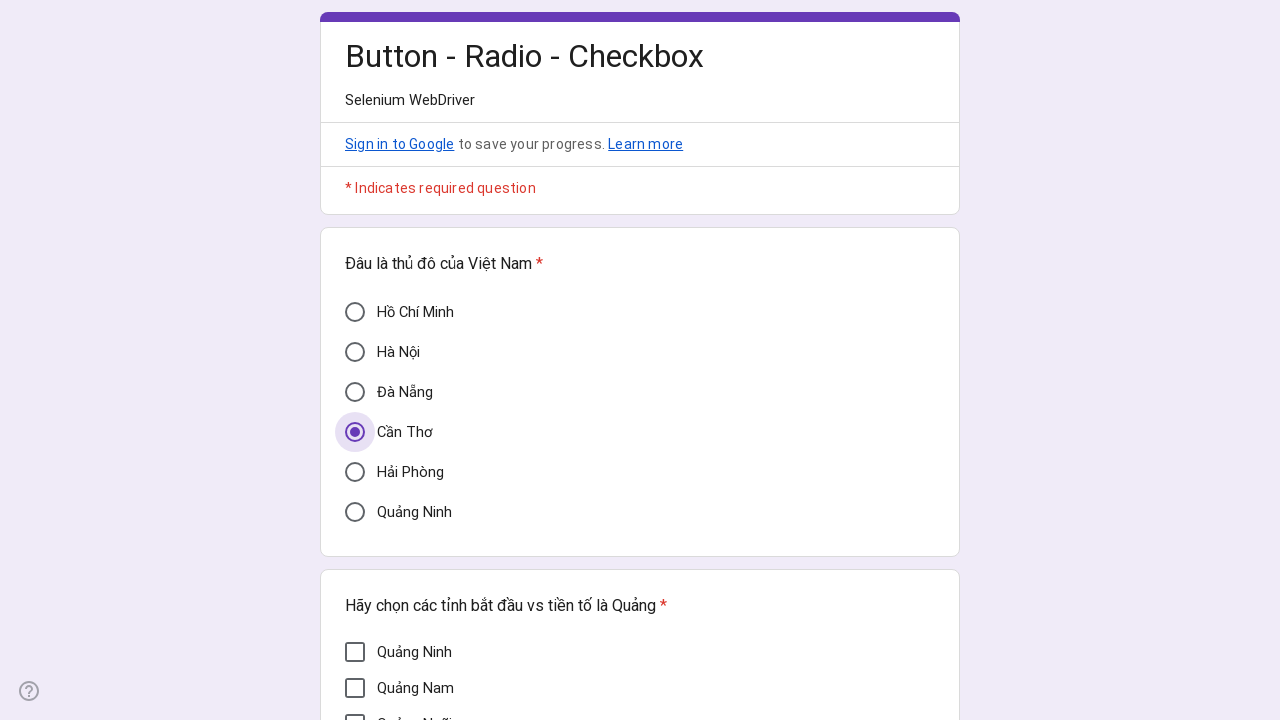